Navigates to the WebdriverIO homepage and verifies that the page has loaded correctly by checking for the page title

Starting URL: http://webdriver.io

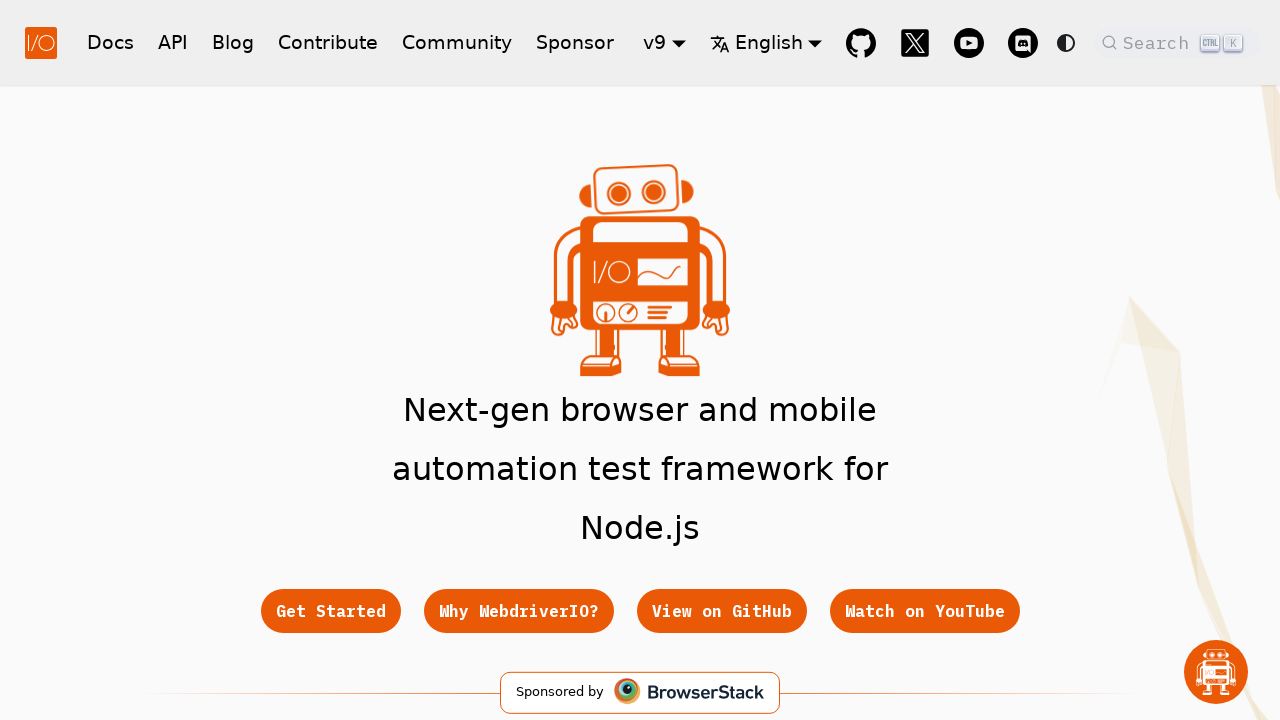

Waited for page to reach domcontentloaded state
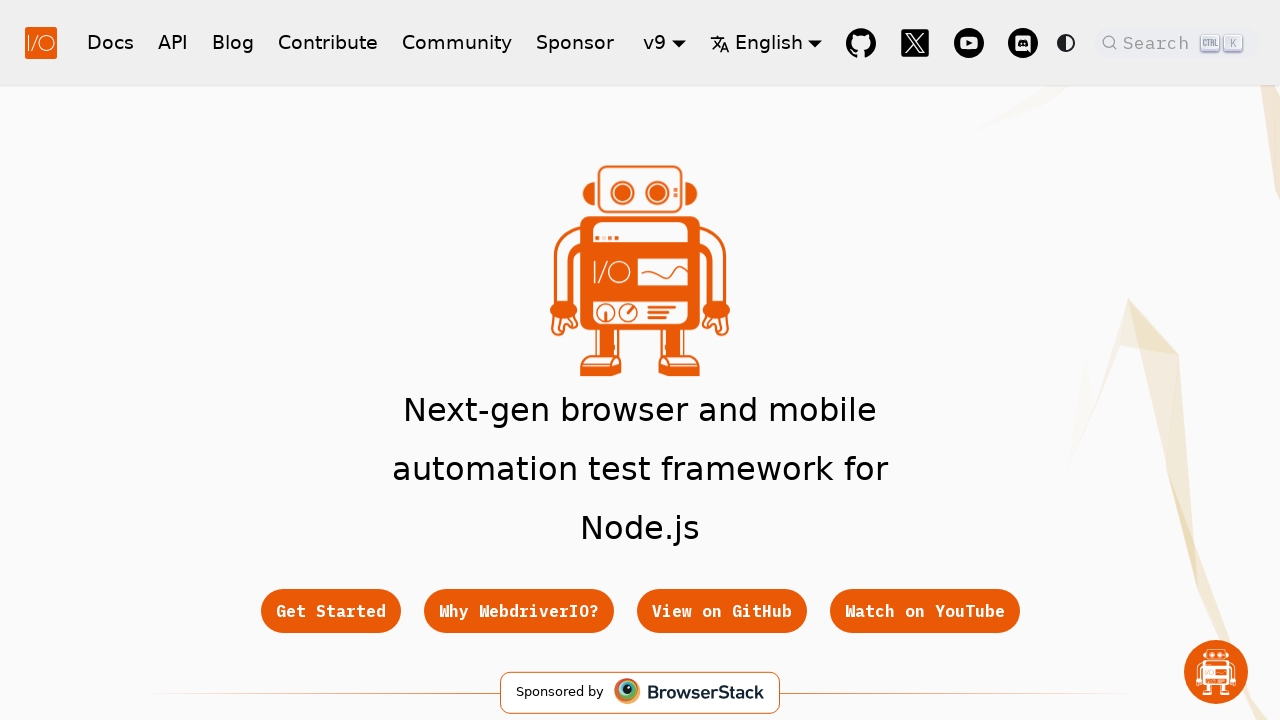

Verified page title contains 'WebdriverIO'
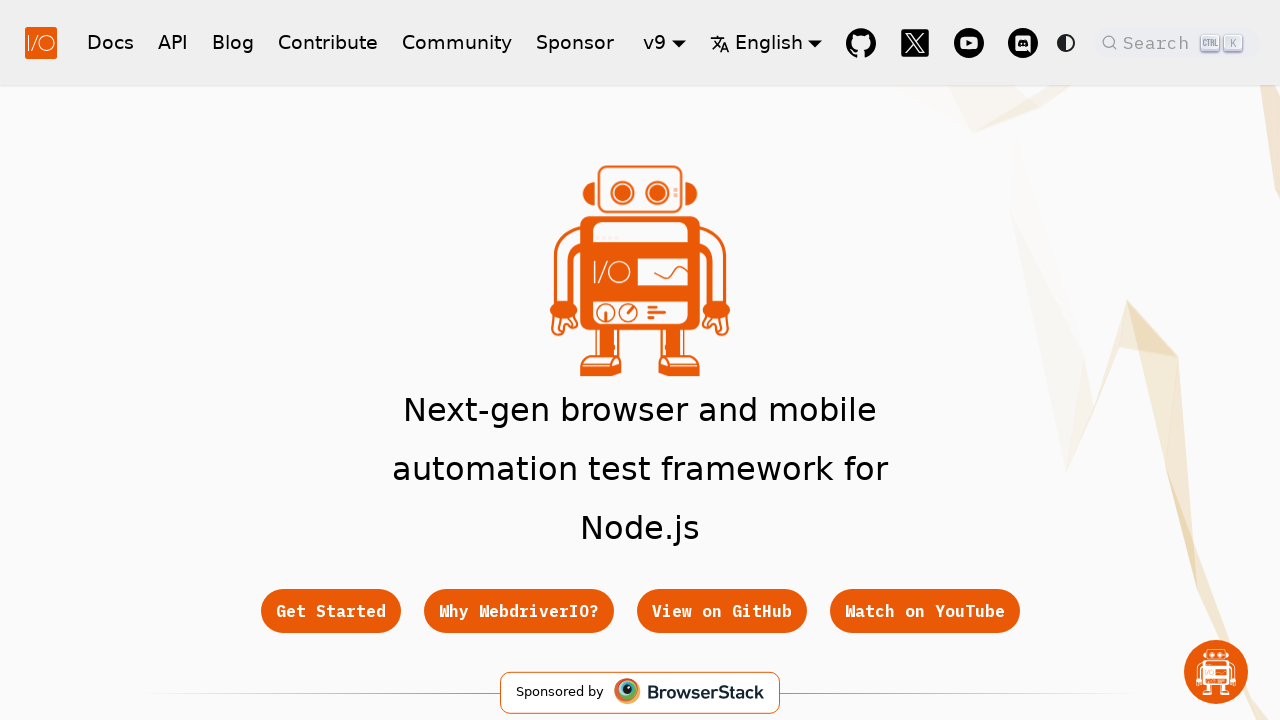

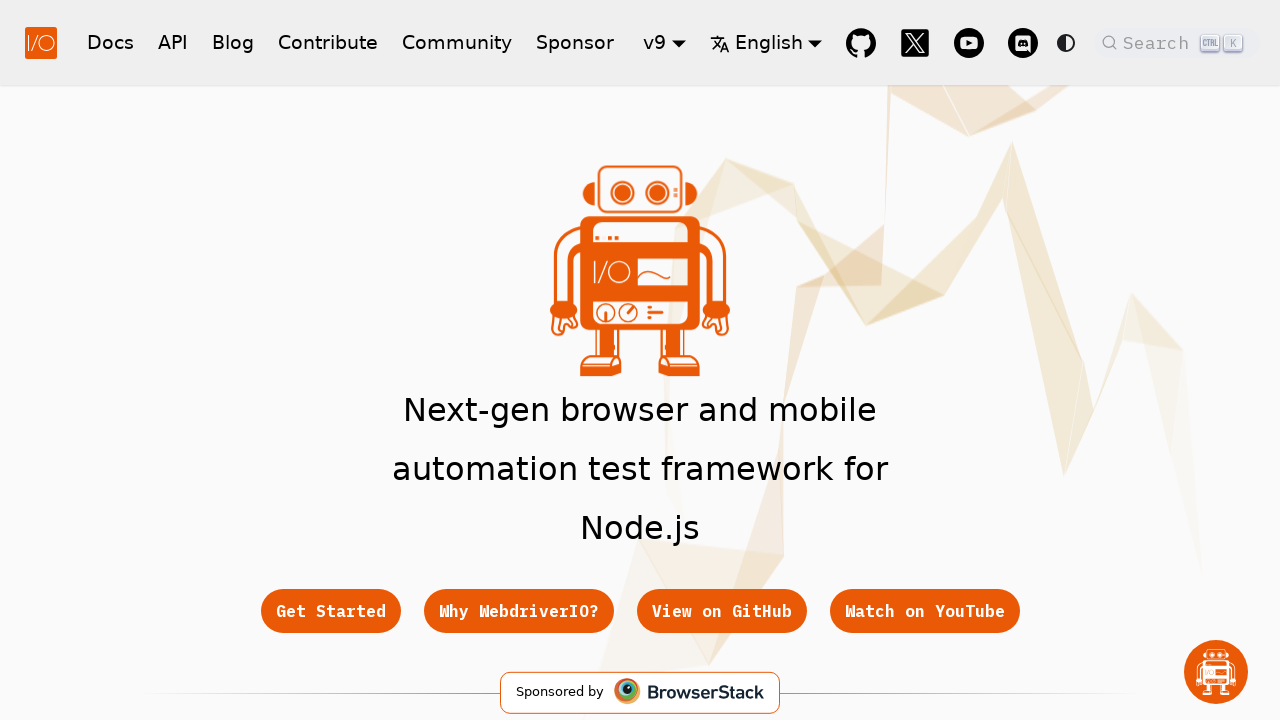